Navigates to Python.org website and interacts with the search field

Starting URL: https://www.python.org/

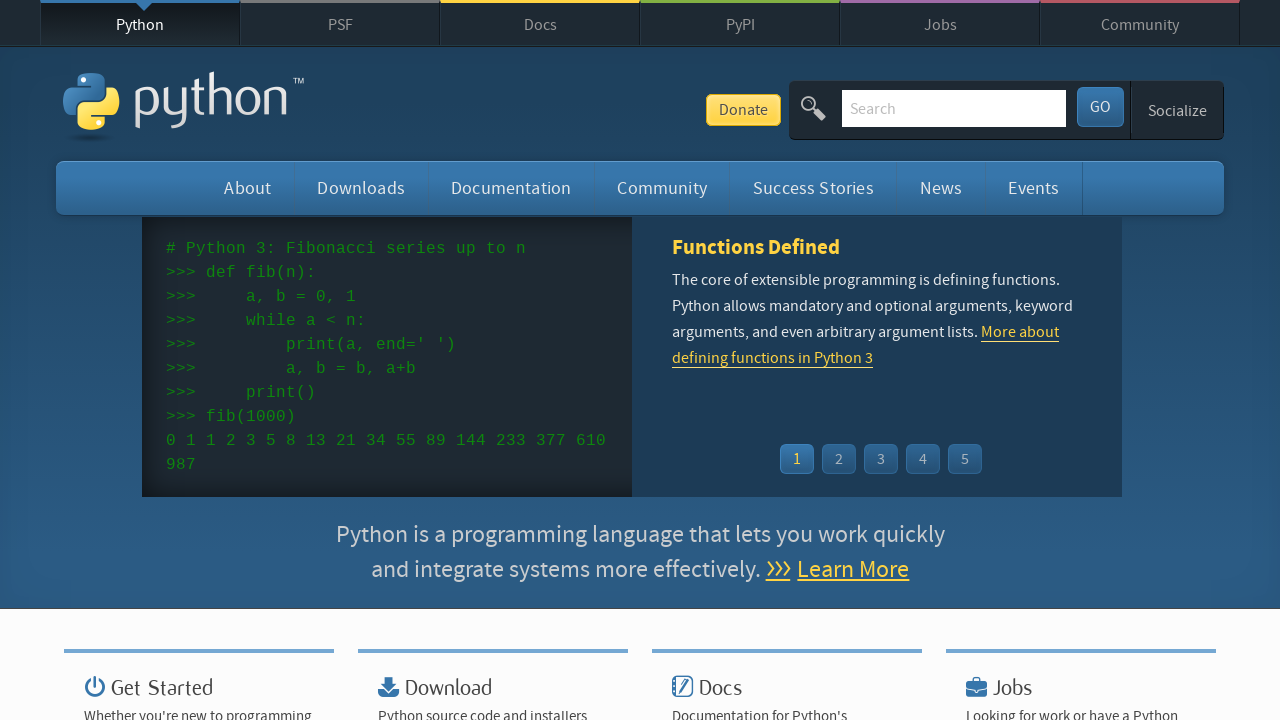

Located search field on Python.org
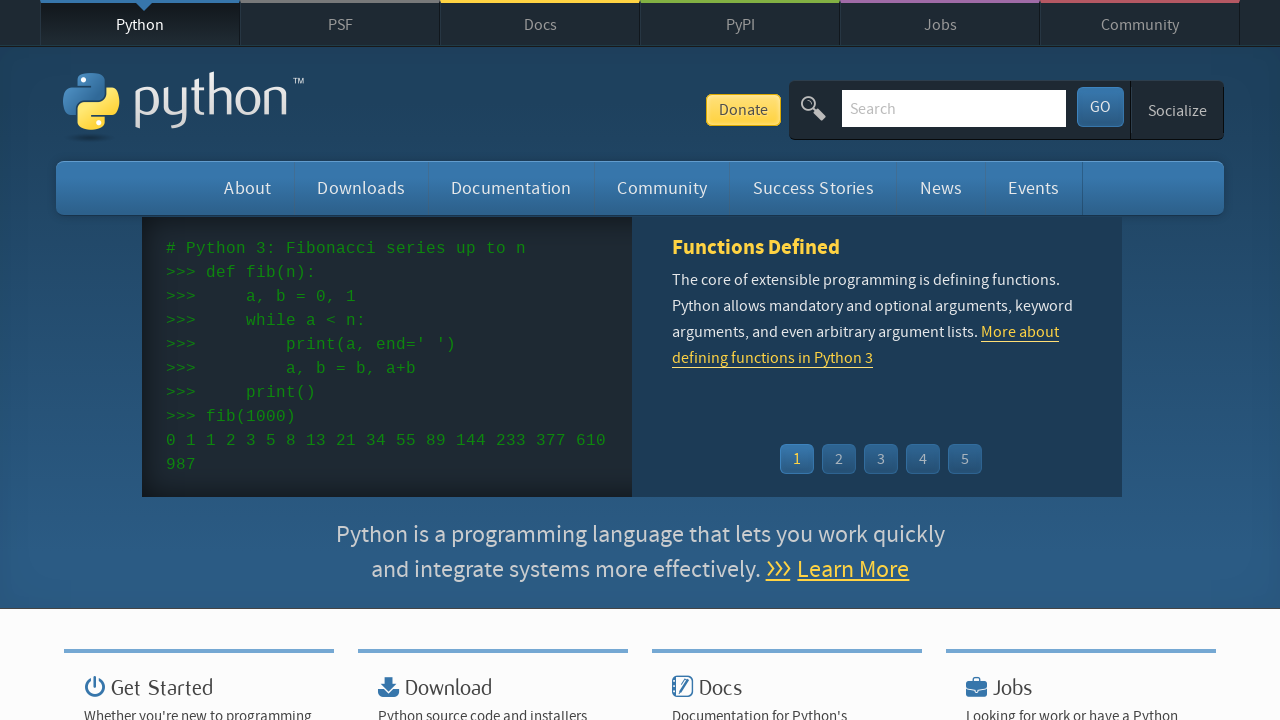

Filled search field with 'selenium automation' on input[name='q']
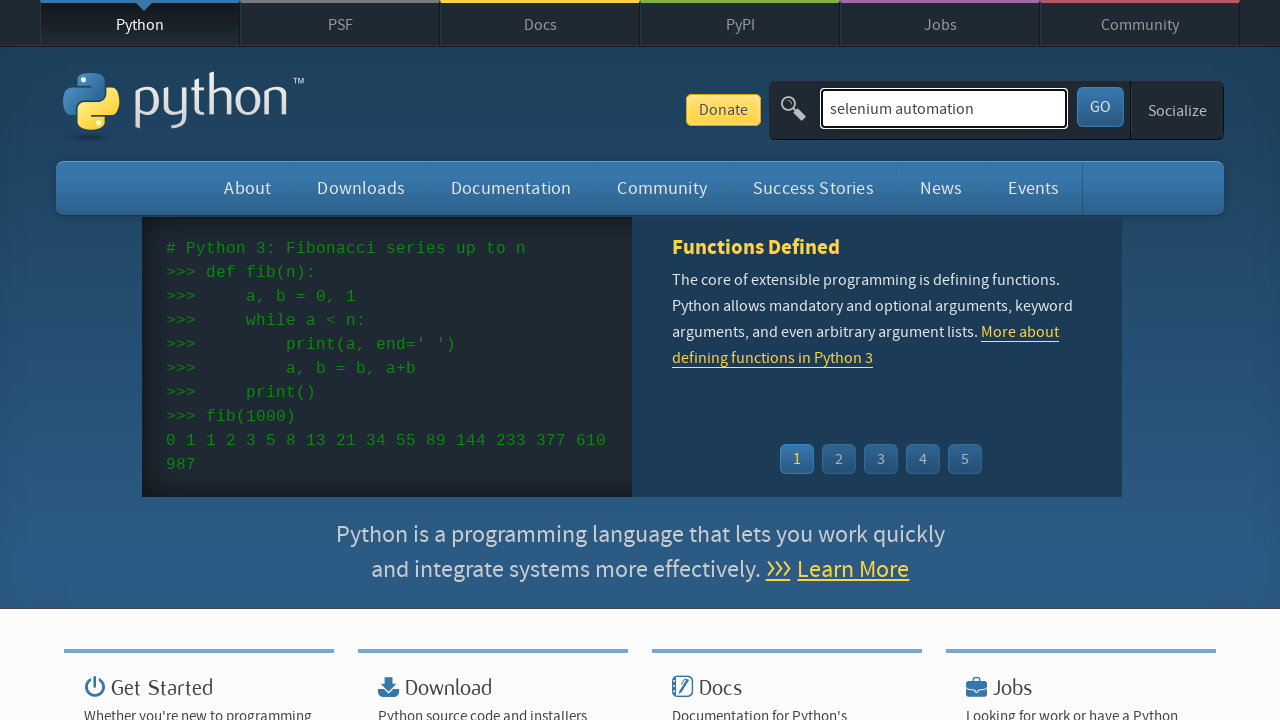

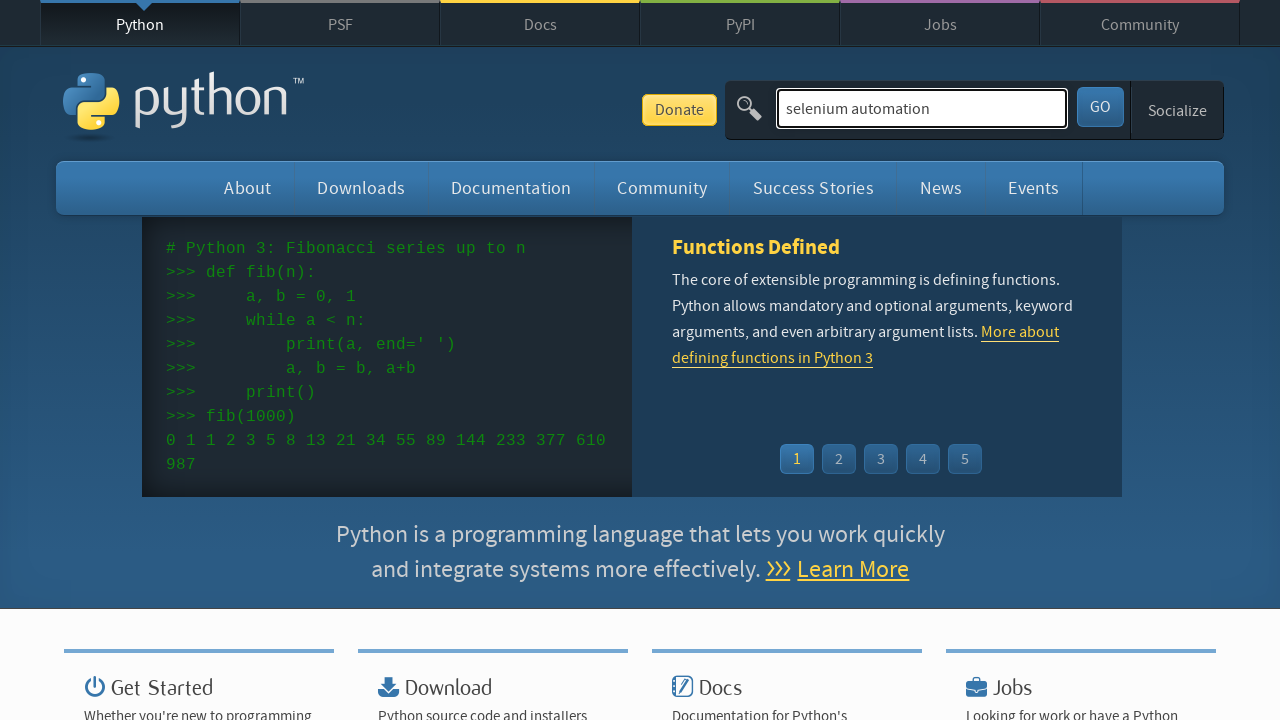